Tests adding todo items to a todo list application by entering item text into the input field and pressing Enter, then verifying the items appear in the list.

Starting URL: https://todo-app.serenity-js.org/

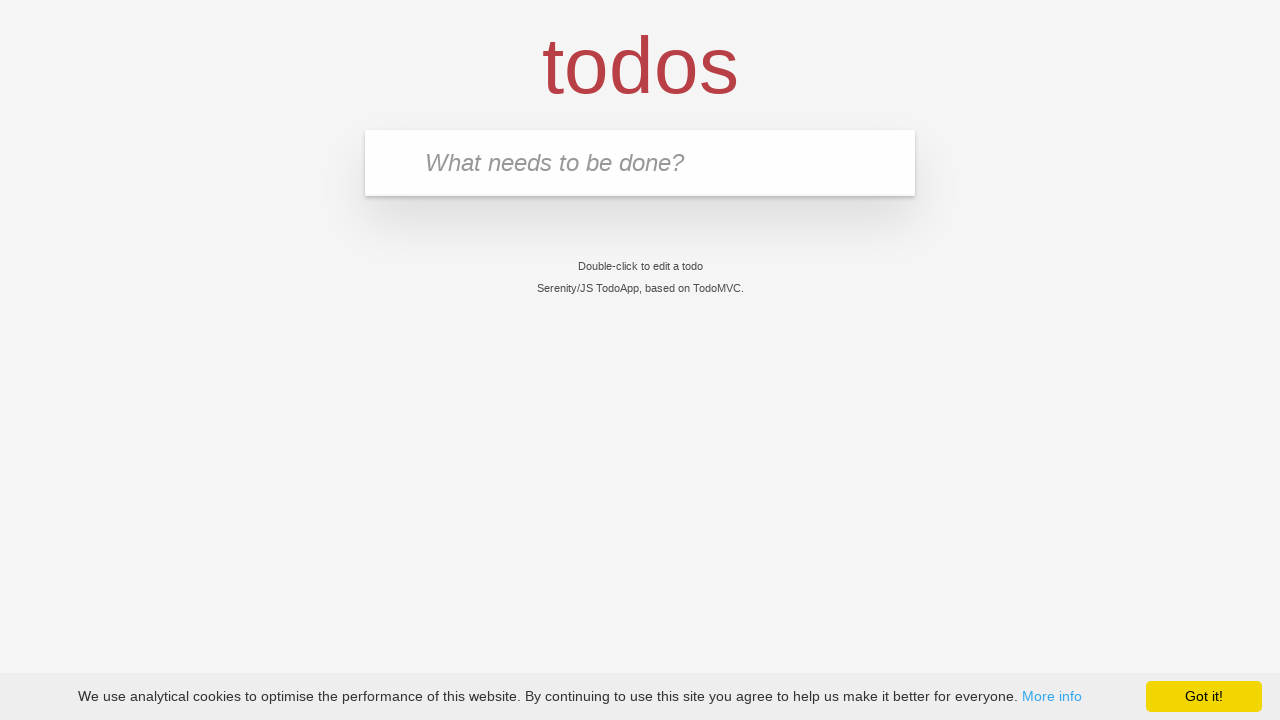

Waited for page to load (domcontentloaded)
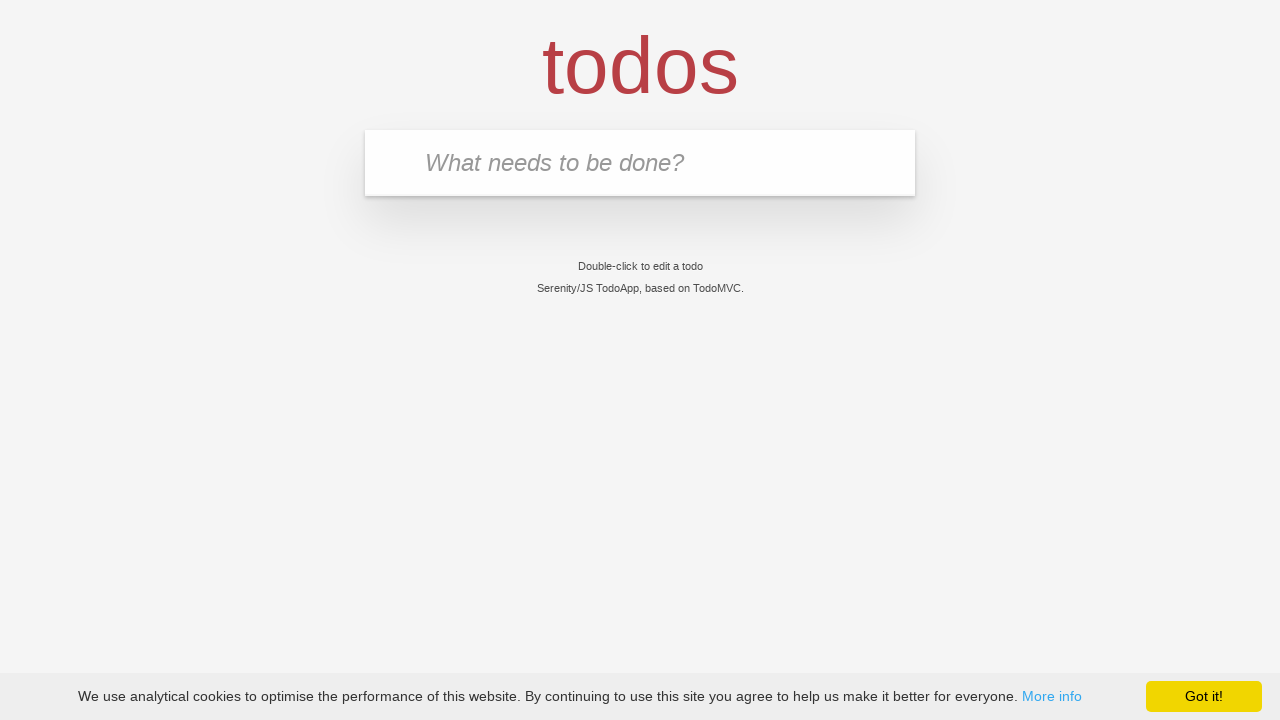

Verified page title is 'Serenity/JS TodoApp'
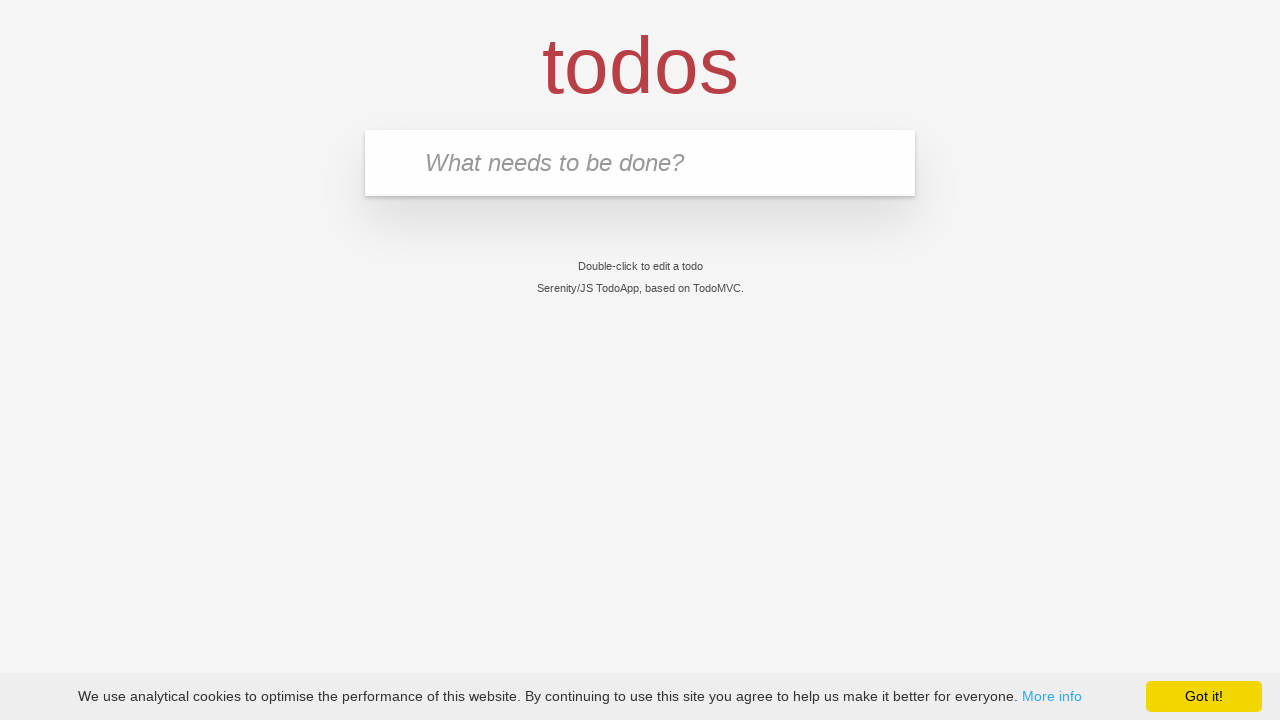

Entered 'buy some cheese' into the todo input field on input.new-todo
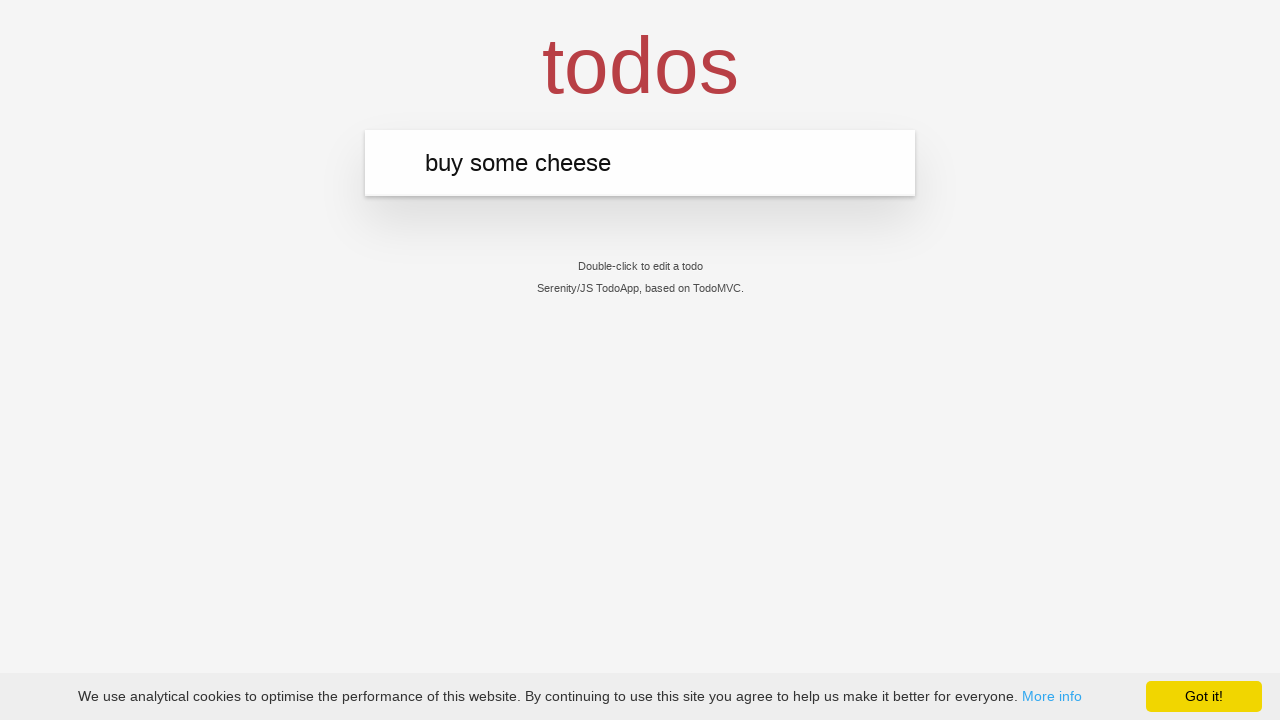

Pressed Enter to add the first todo item on input.new-todo
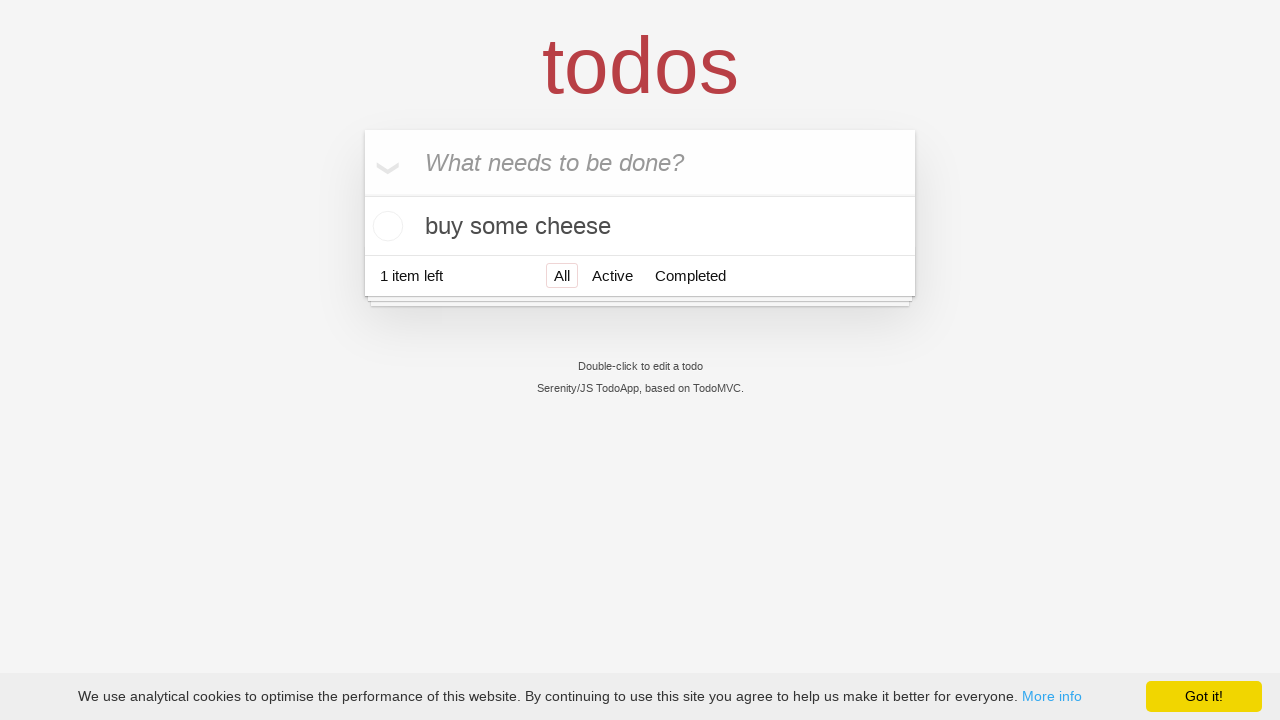

First todo item 'buy some cheese' appeared in the list
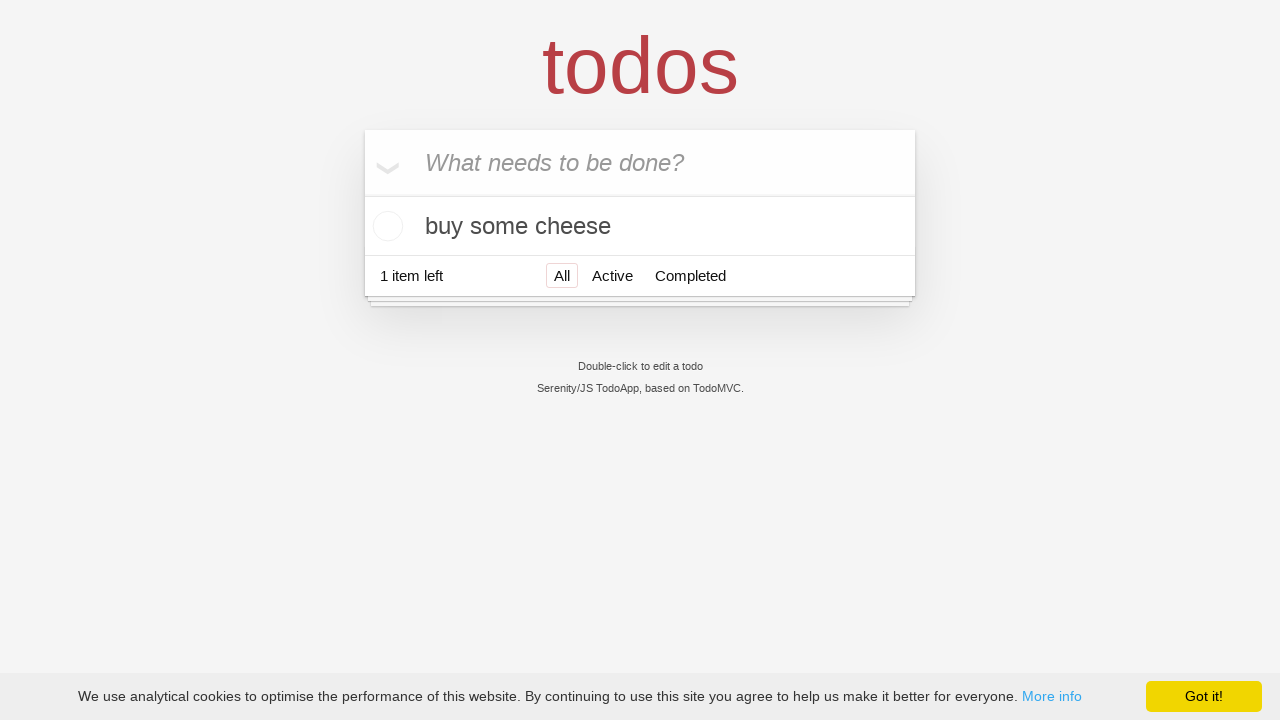

Entered 'feed the cat' into the todo input field on input.new-todo
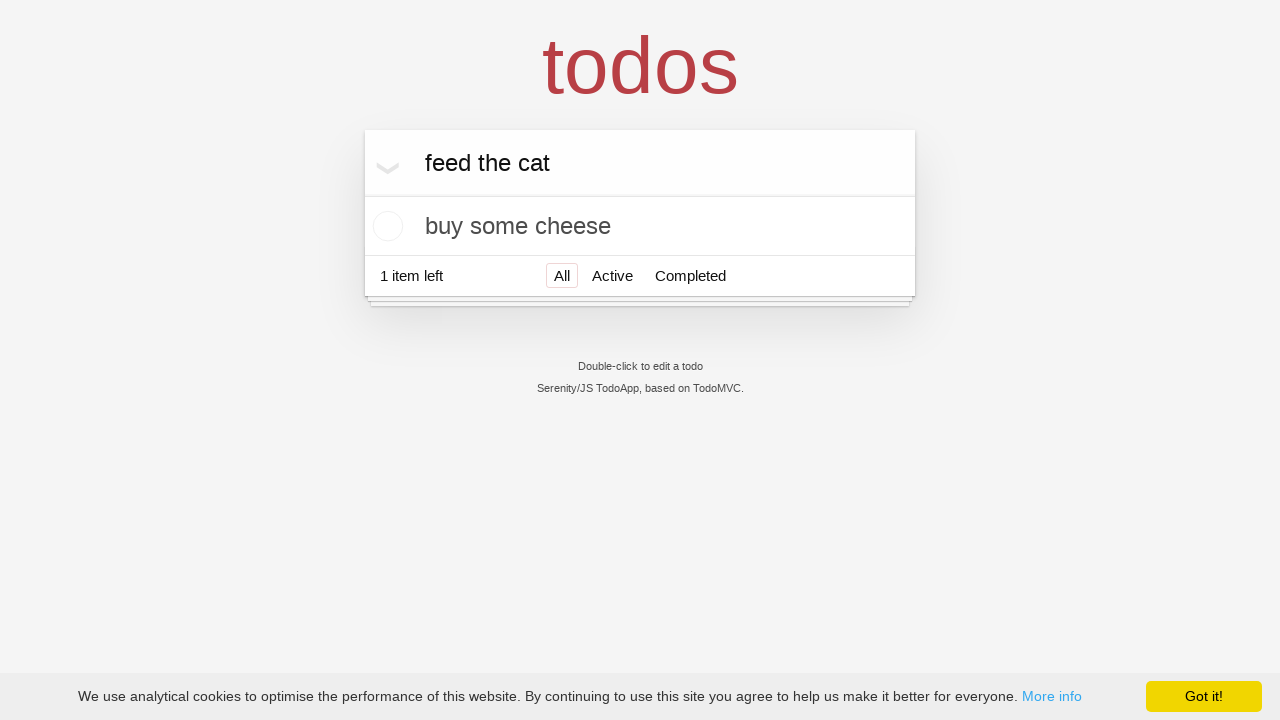

Pressed Enter to add the second todo item on input.new-todo
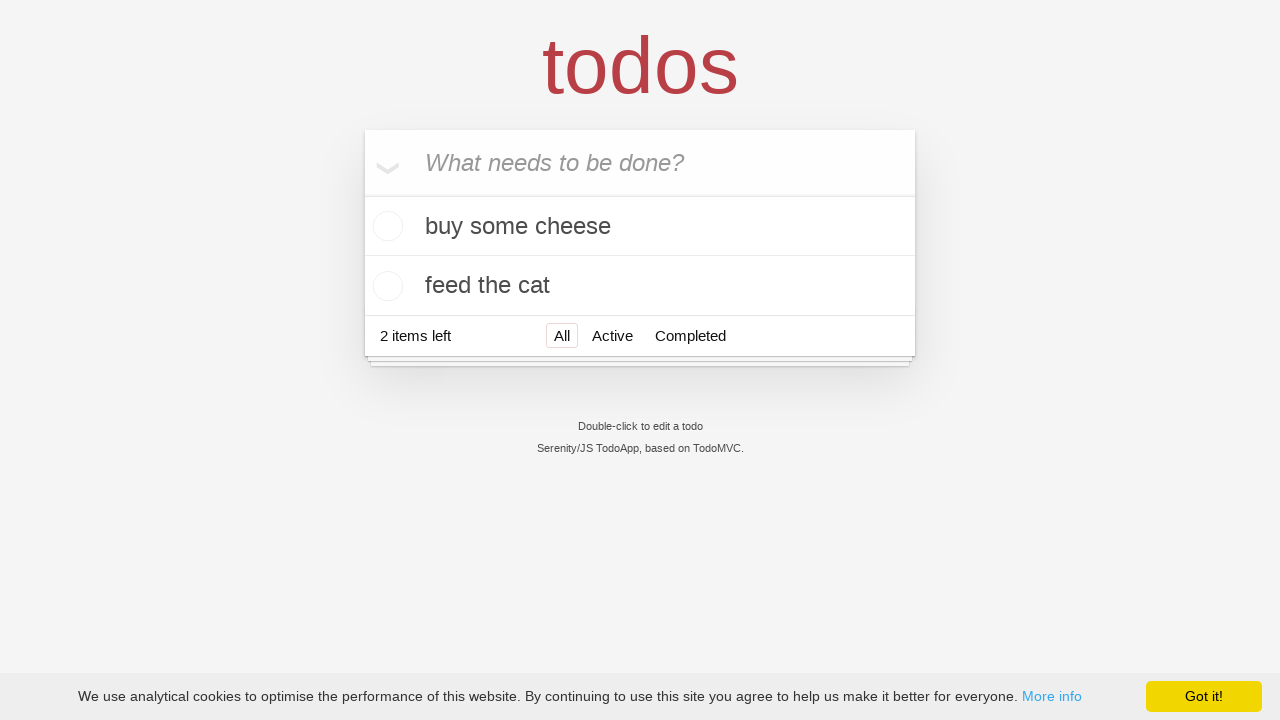

Second todo item 'feed the cat' appeared in the list
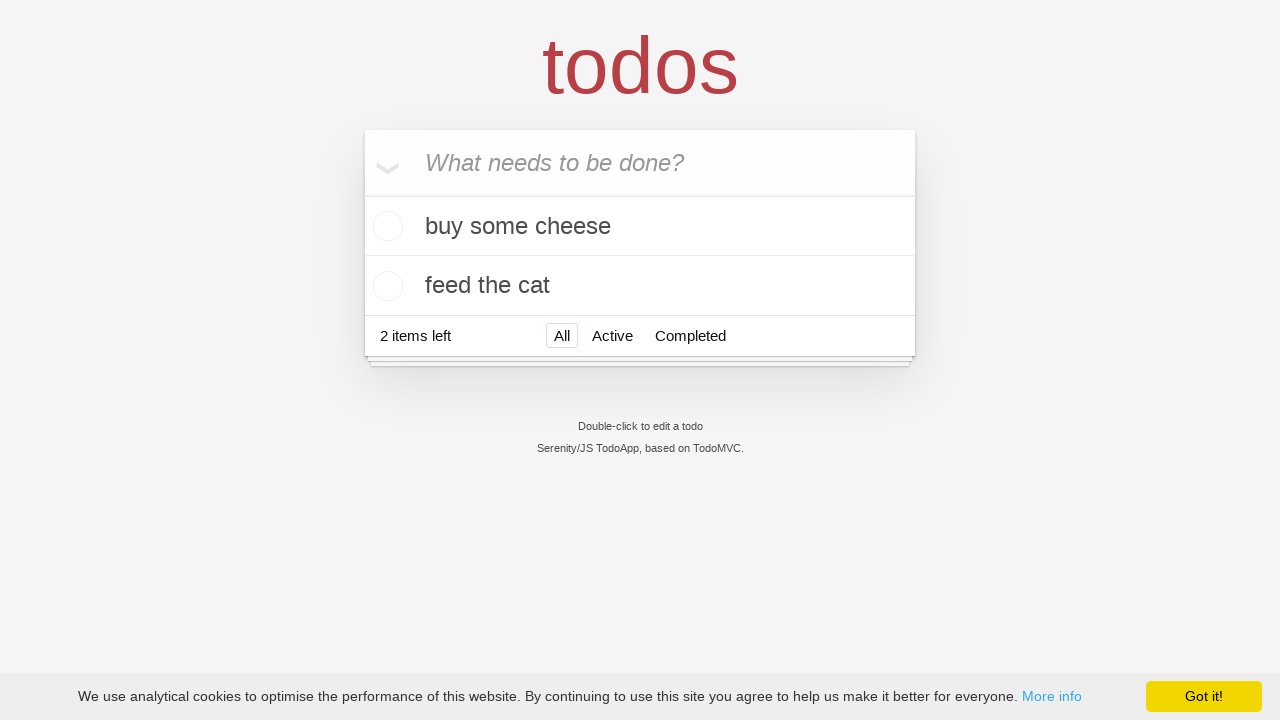

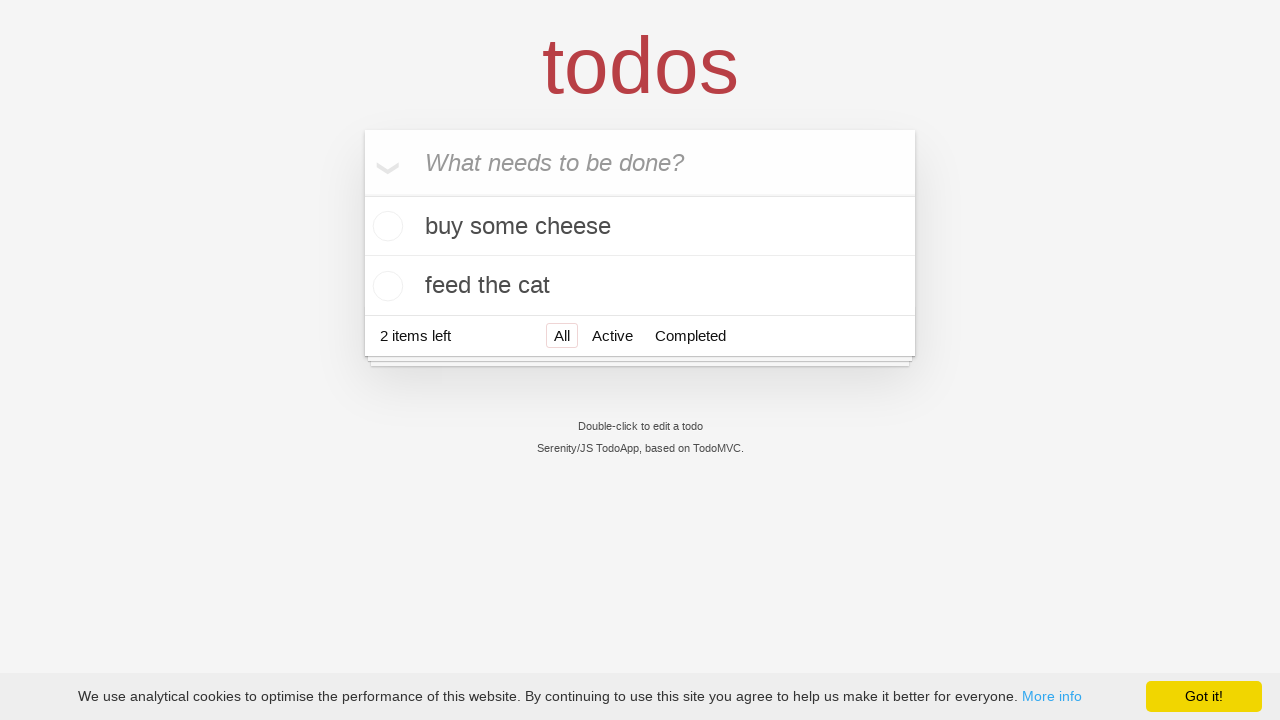